Tests radio button functionality by clicking different radio buttons and verifying their selection states change correctly

Starting URL: https://practice.cydeo.com/radio_buttons

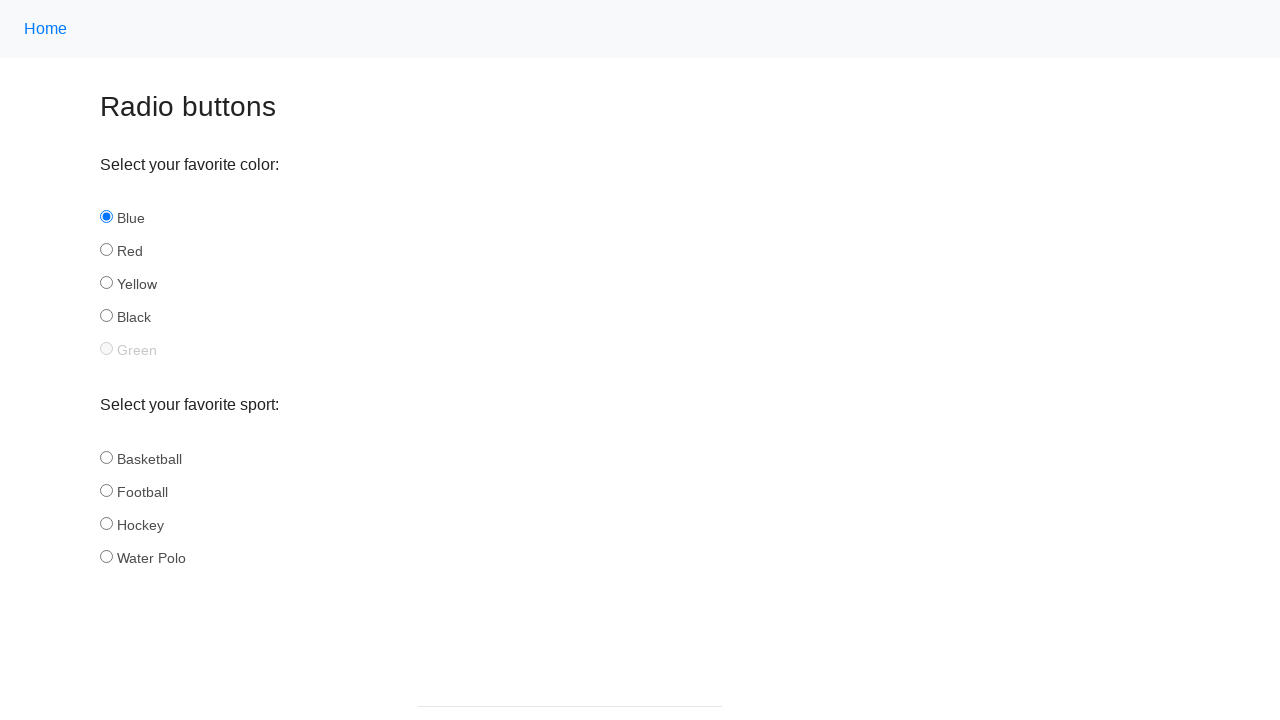

Clicked the yellow radio button at (106, 283) on #yellow
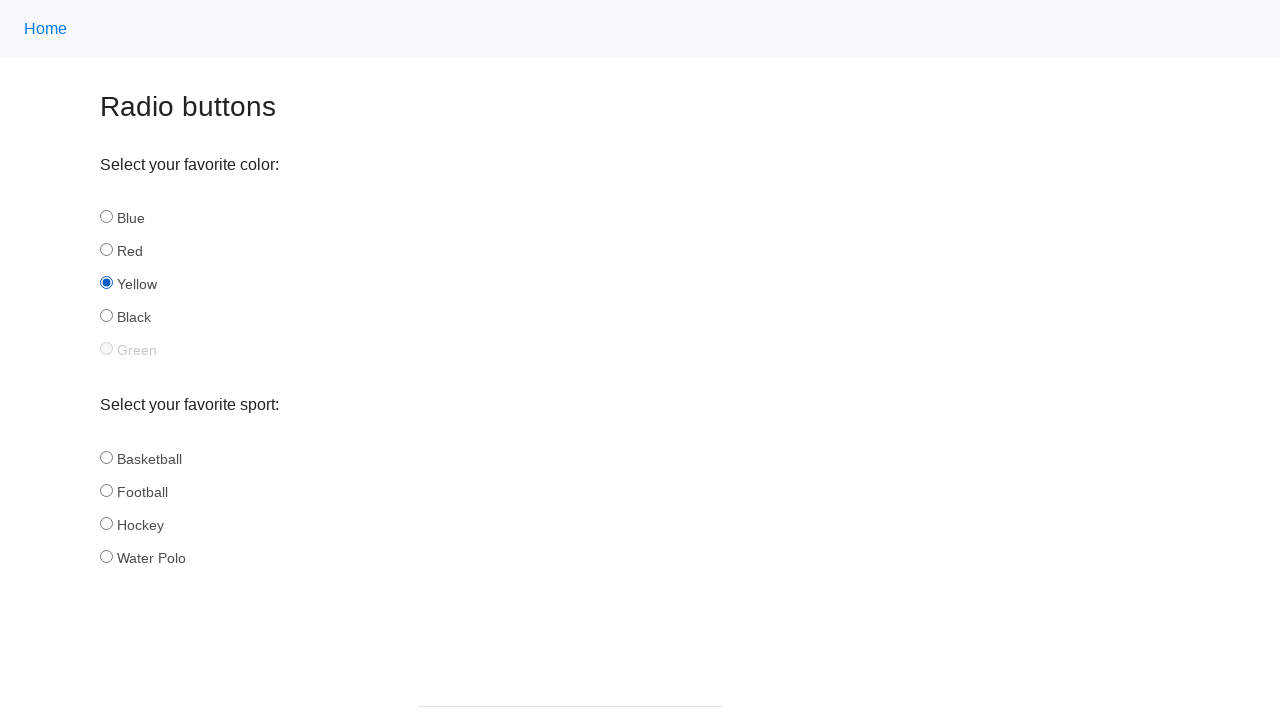

Located the yellow radio button element
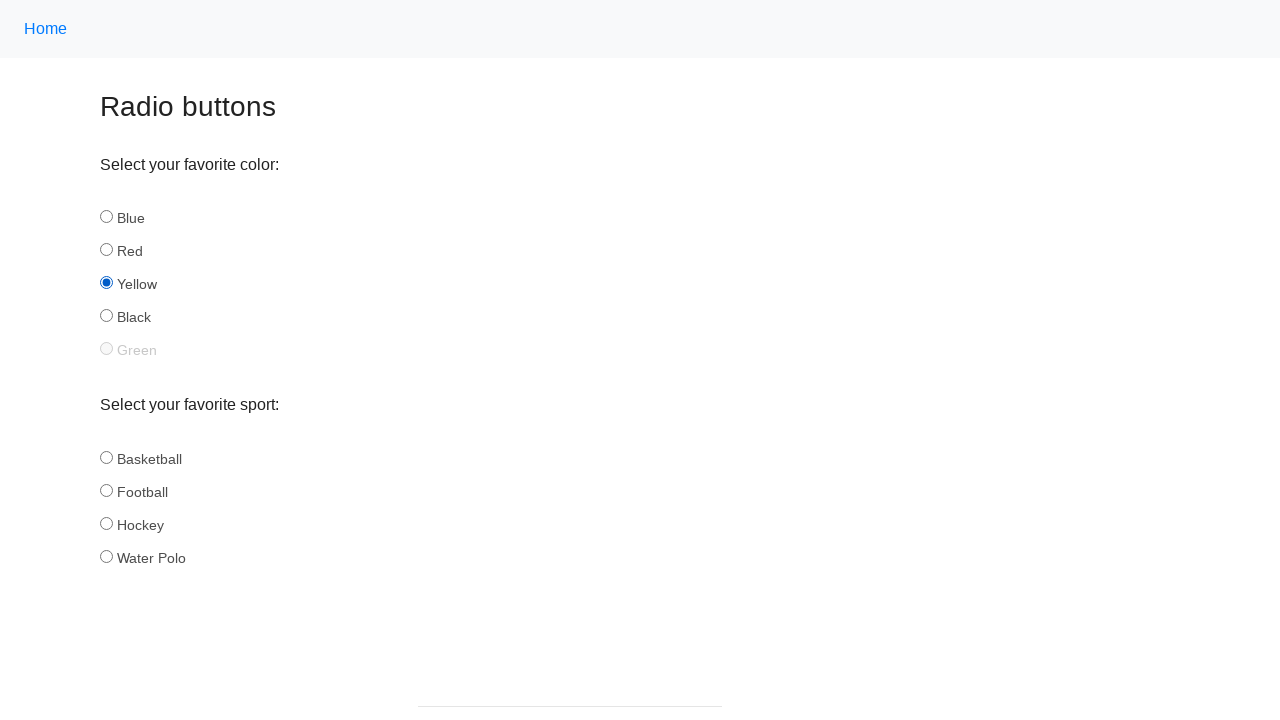

Verified that yellow radio button is selected
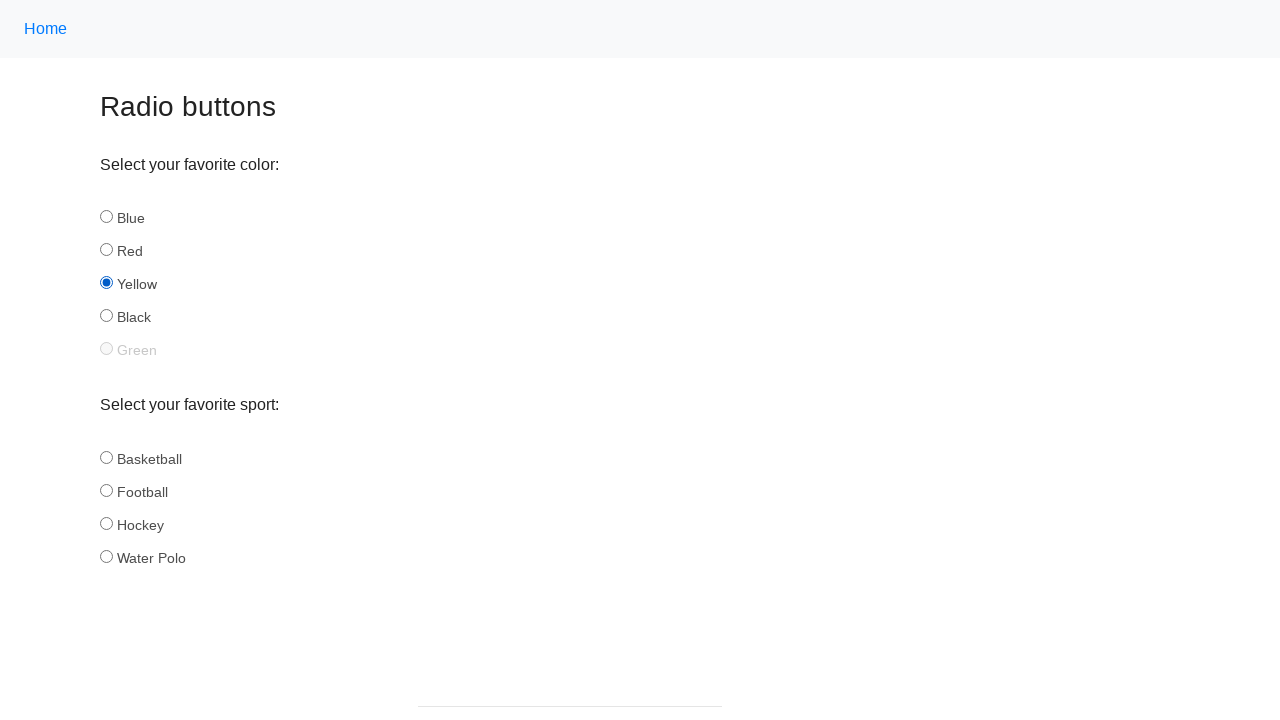

Located the blue radio button element
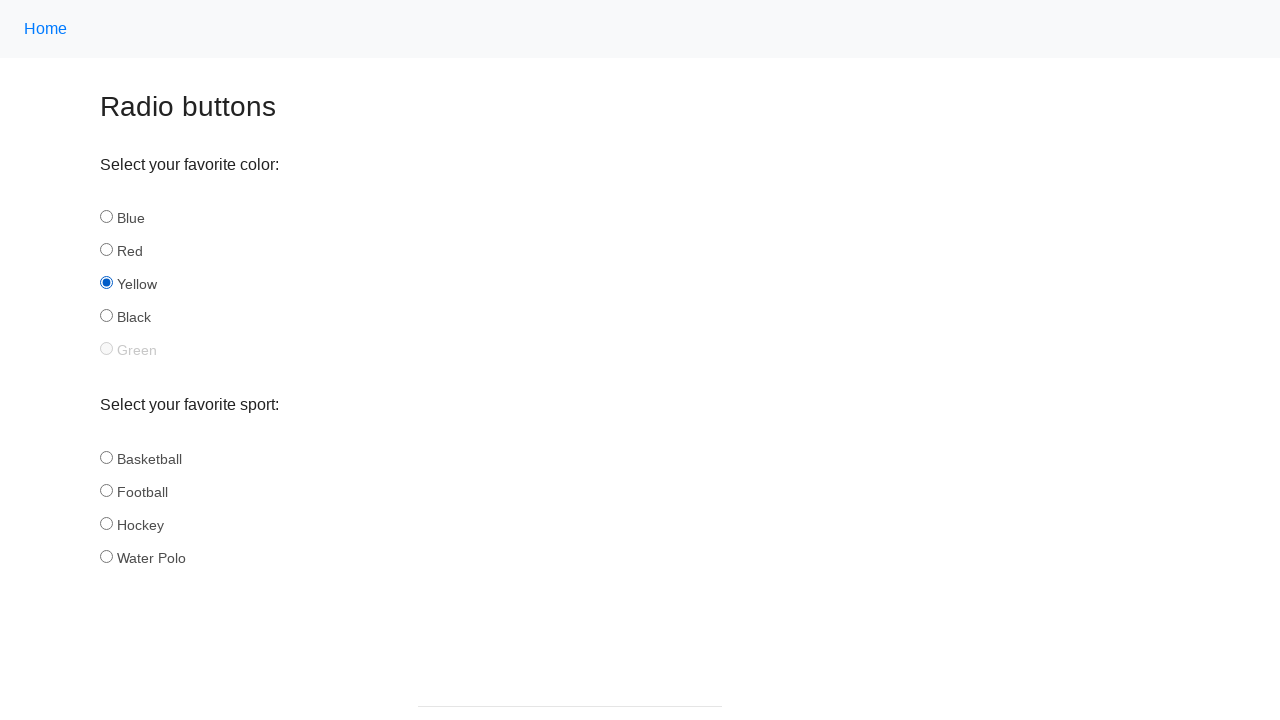

Verified that blue radio button is not selected
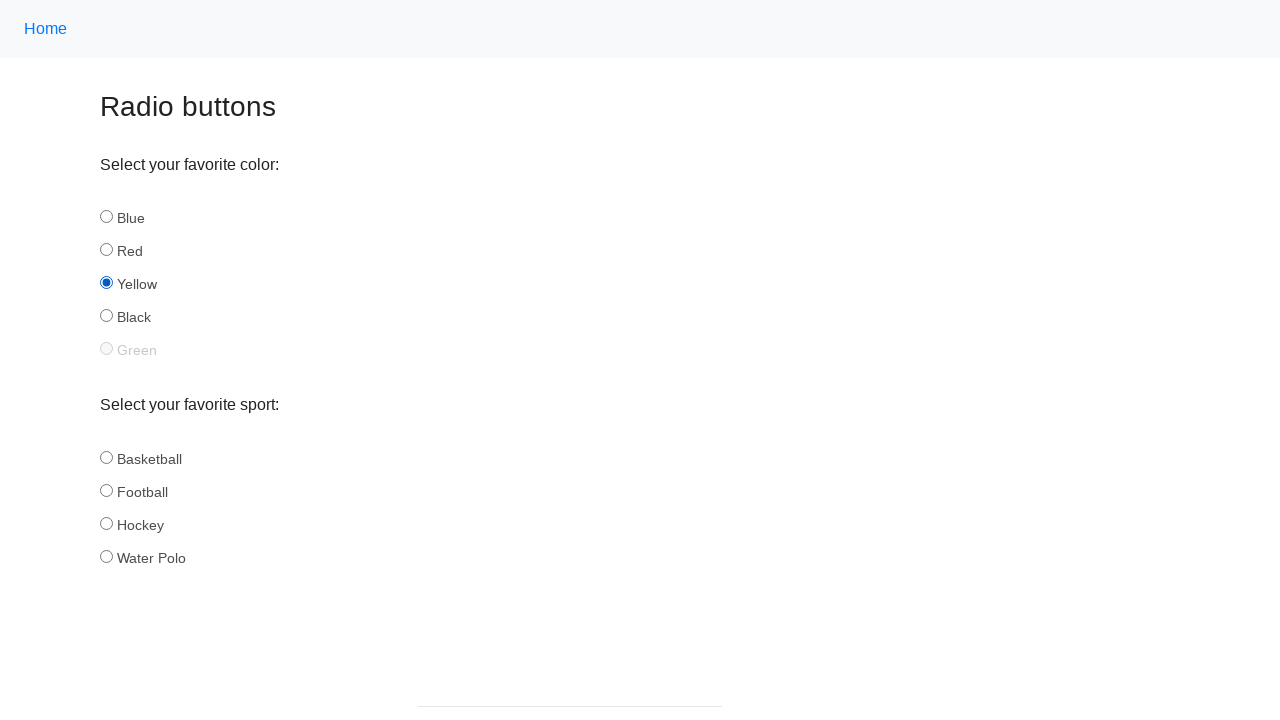

Clicked the black radio button at (106, 316) on #black
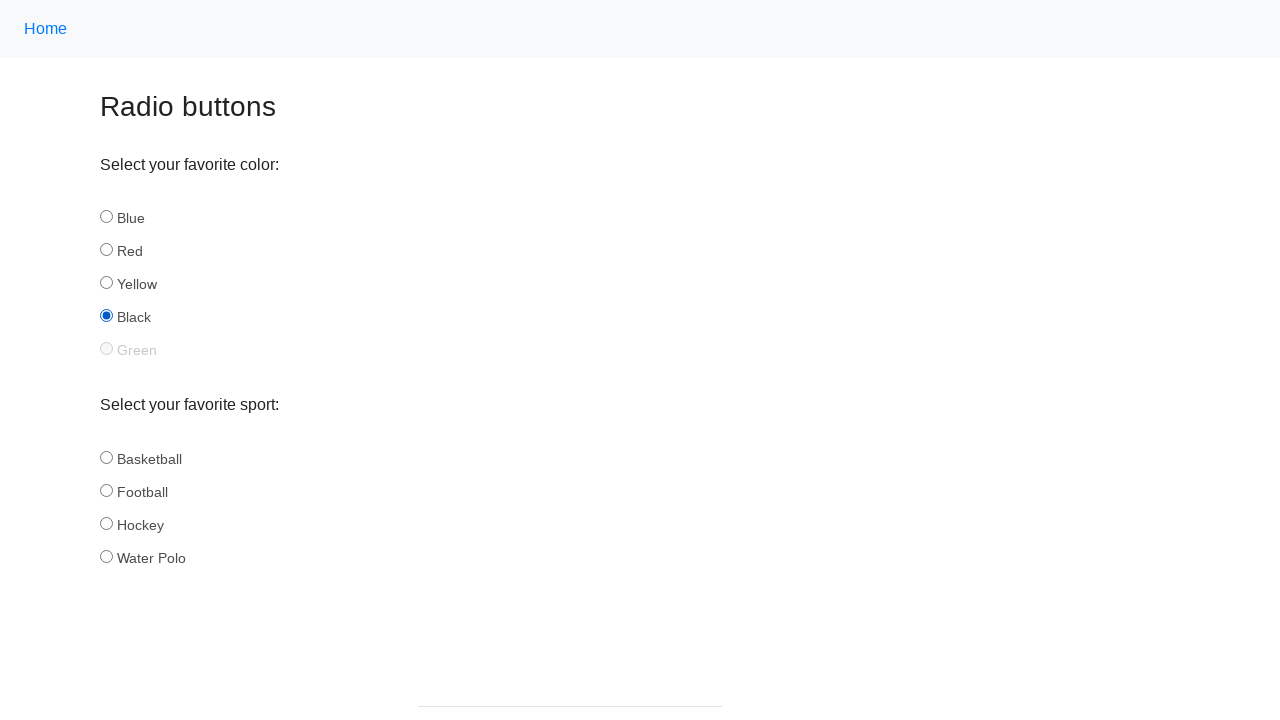

Located the black radio button element
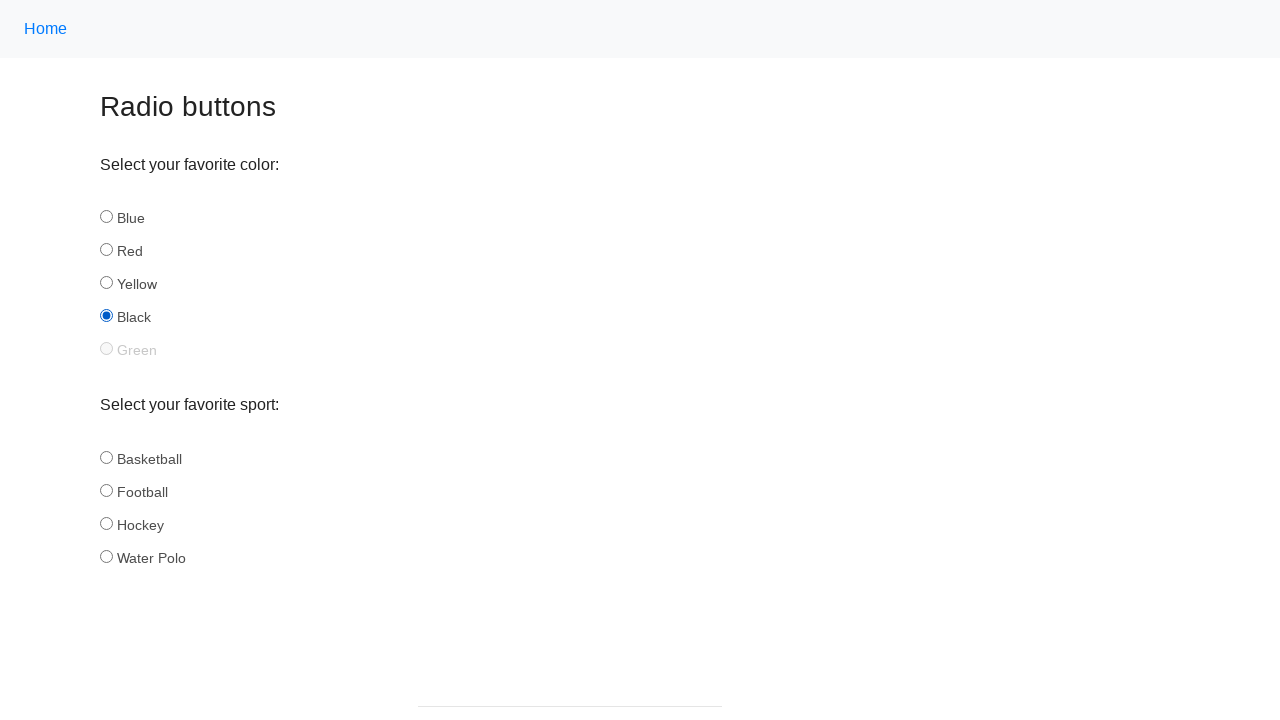

Verified that black radio button is now selected
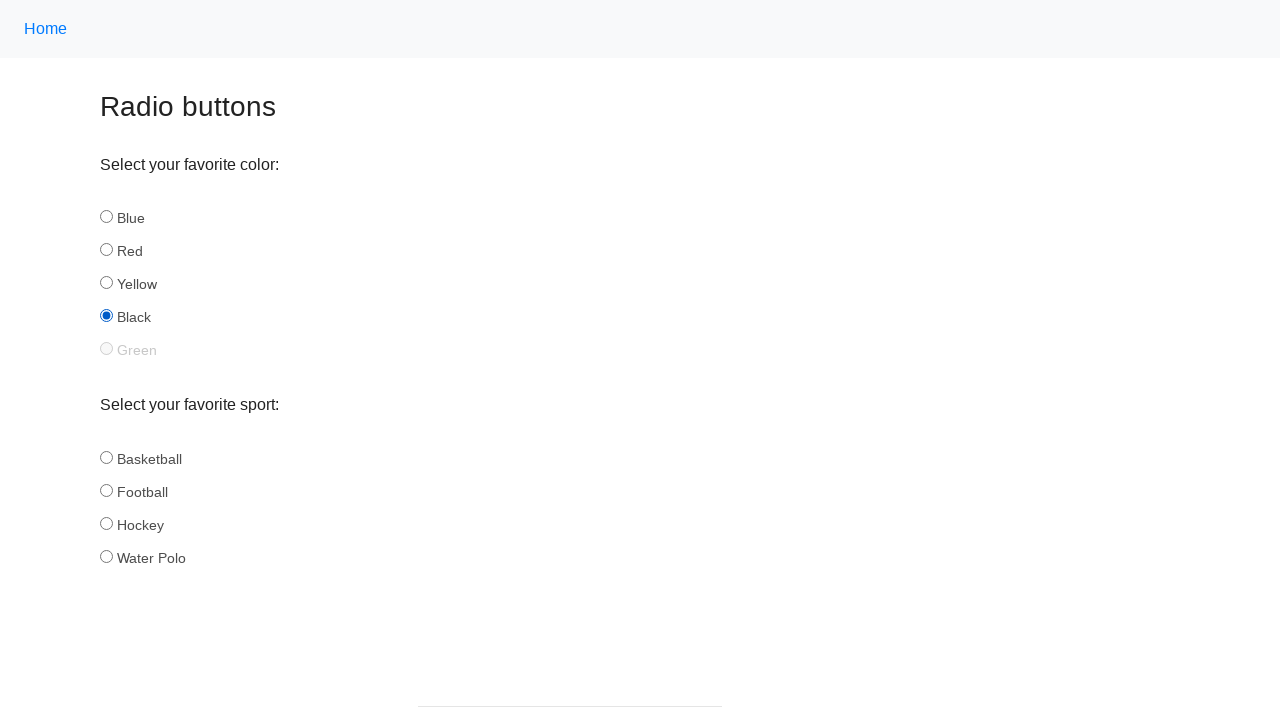

Verified that yellow radio button is no longer selected after selecting black
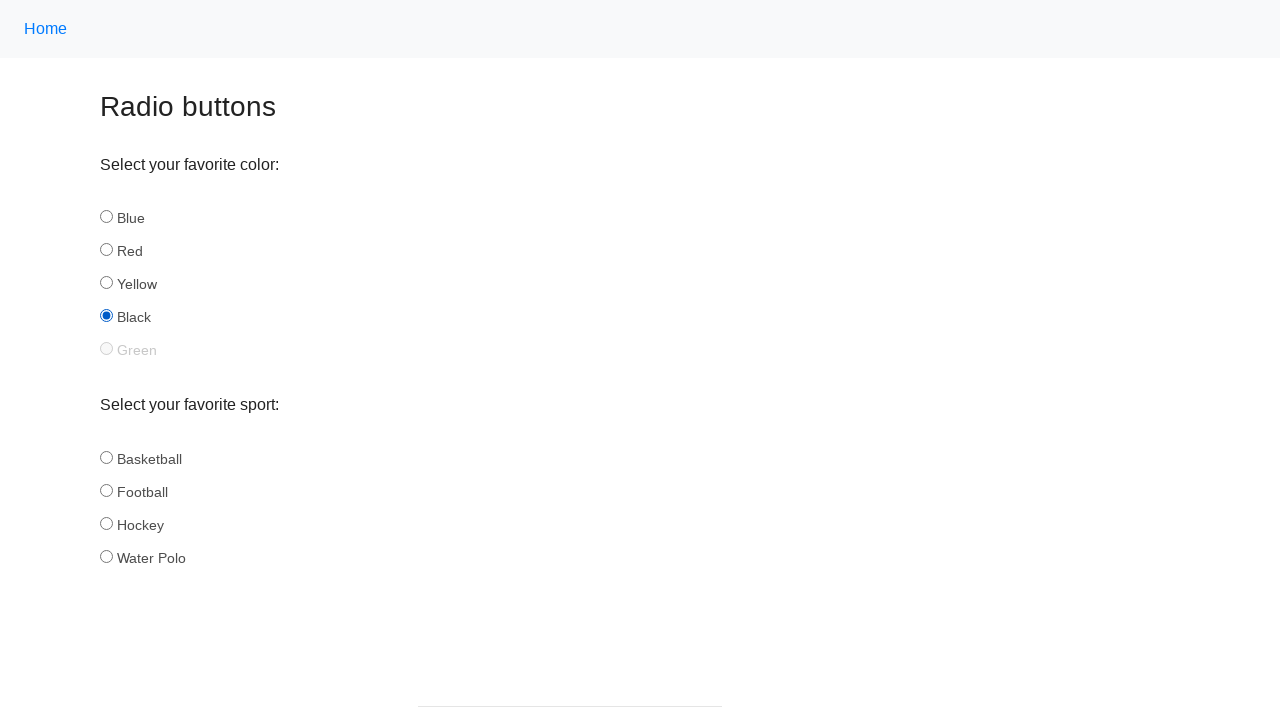

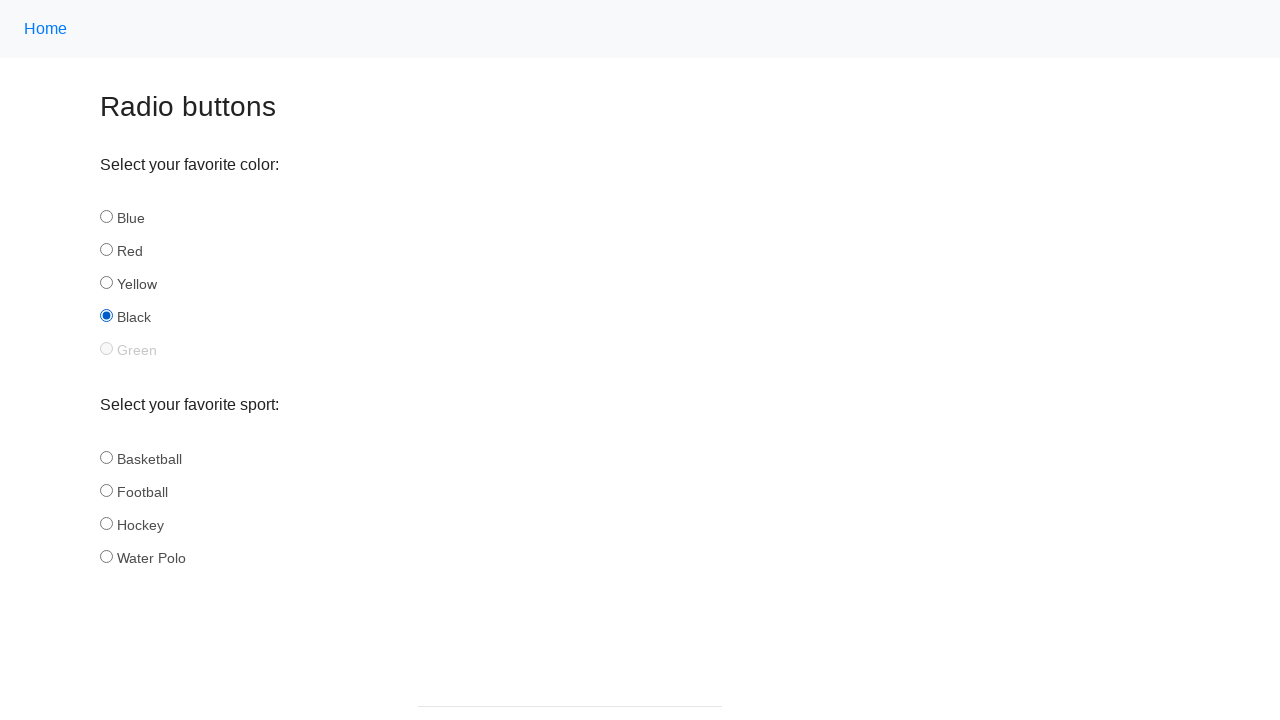